Navigates to BookMyShow India homepage and takes a screenshot of the page

Starting URL: https://in.bookmyshow.com/

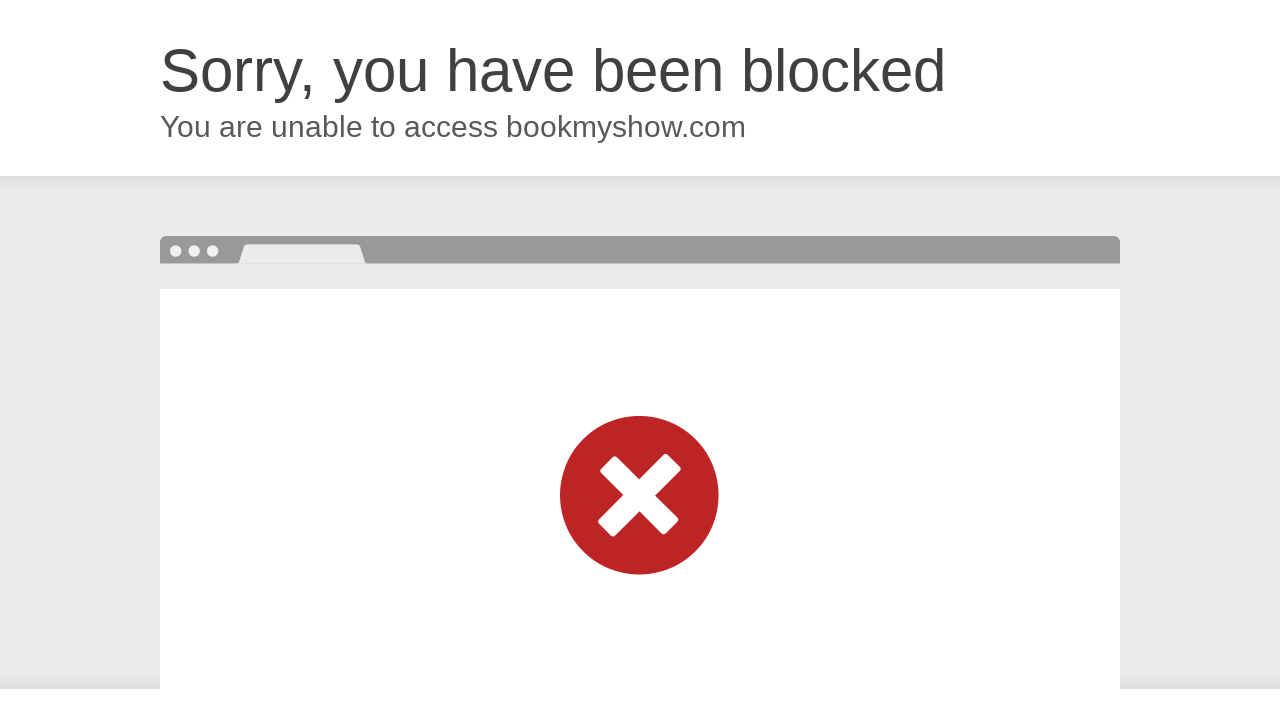

Waited for BookMyShow India homepage to load completely (networkidle)
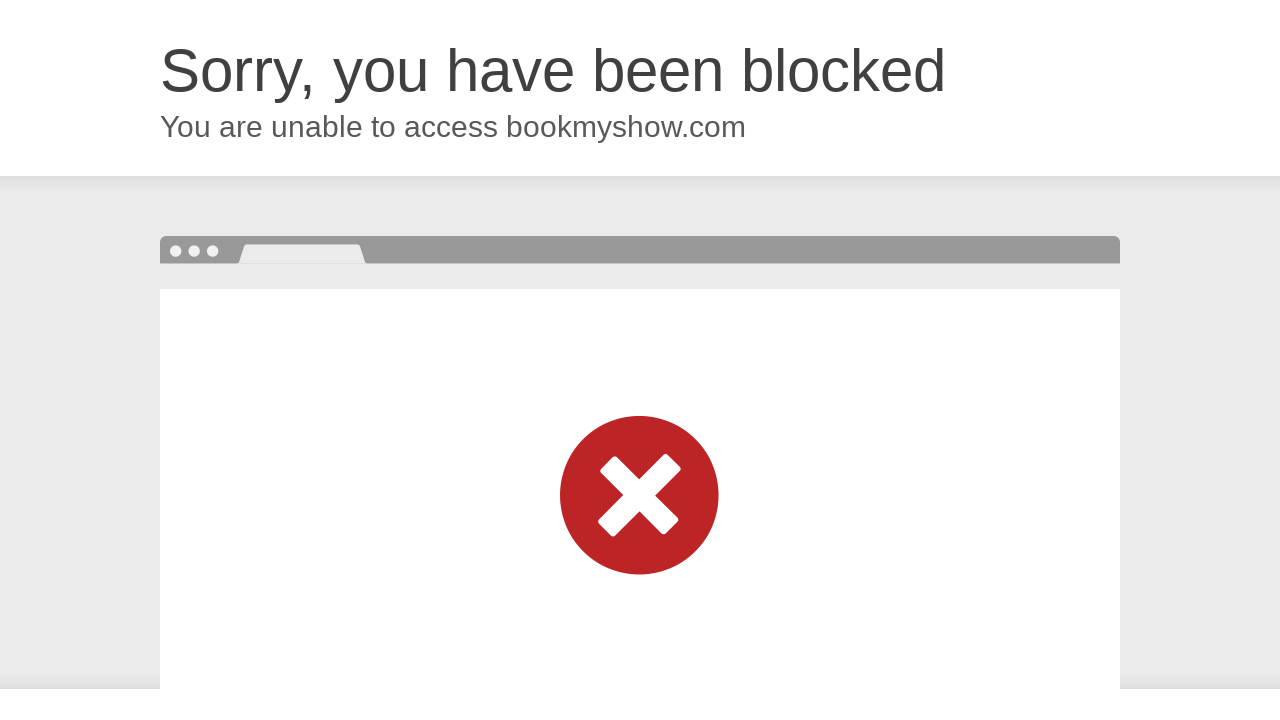

Took screenshot of BookMyShow India homepage
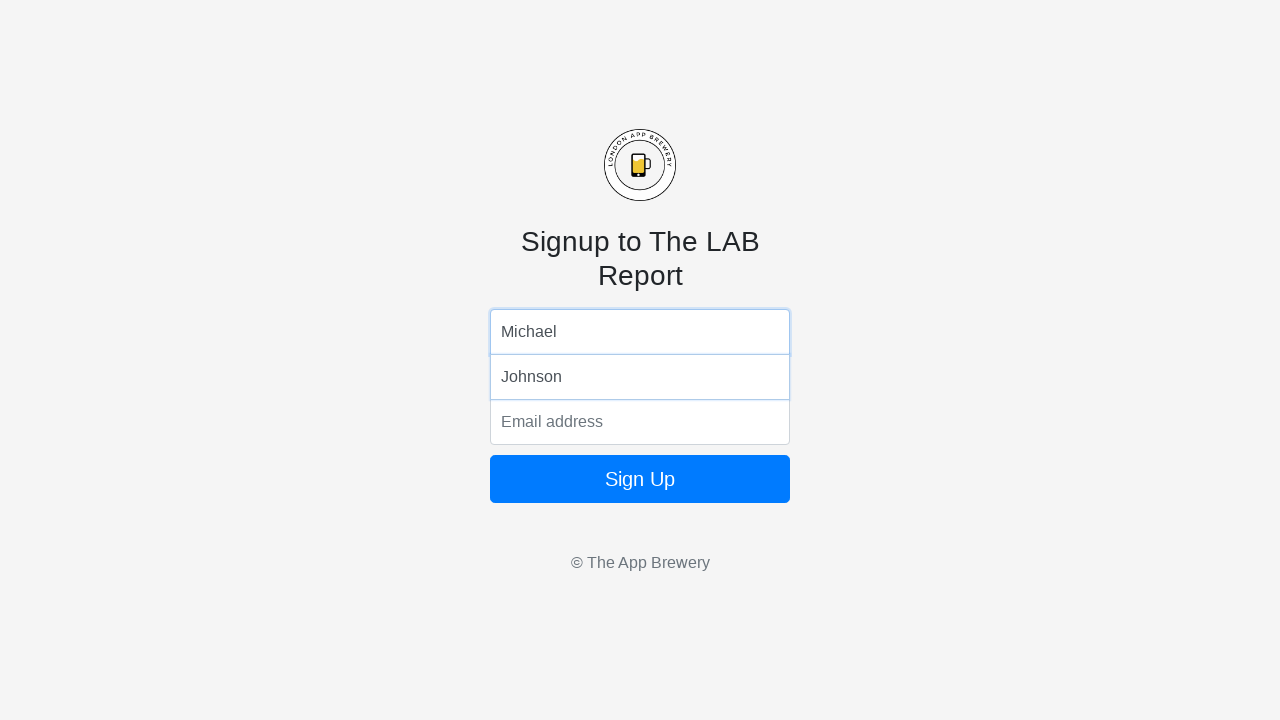

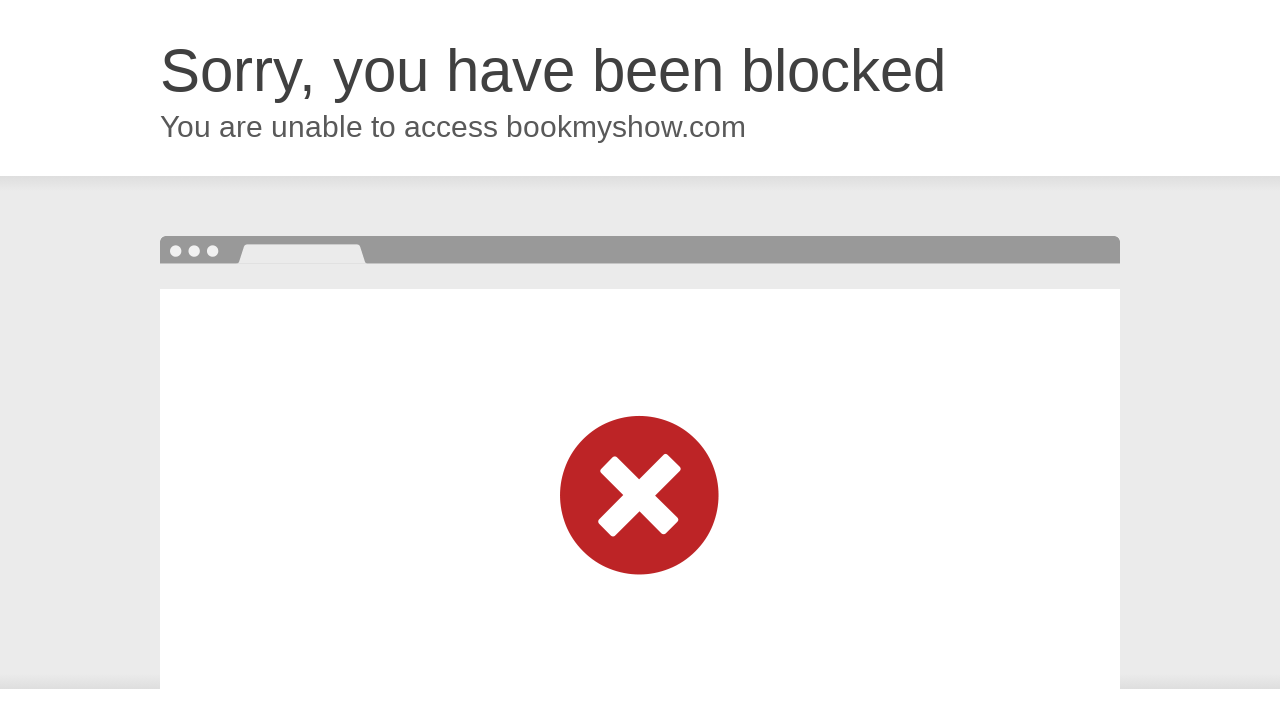